Tests sorting the Due column in ascending order by clicking the column header and verifying the values are sorted from lowest to highest

Starting URL: http://the-internet.herokuapp.com/tables

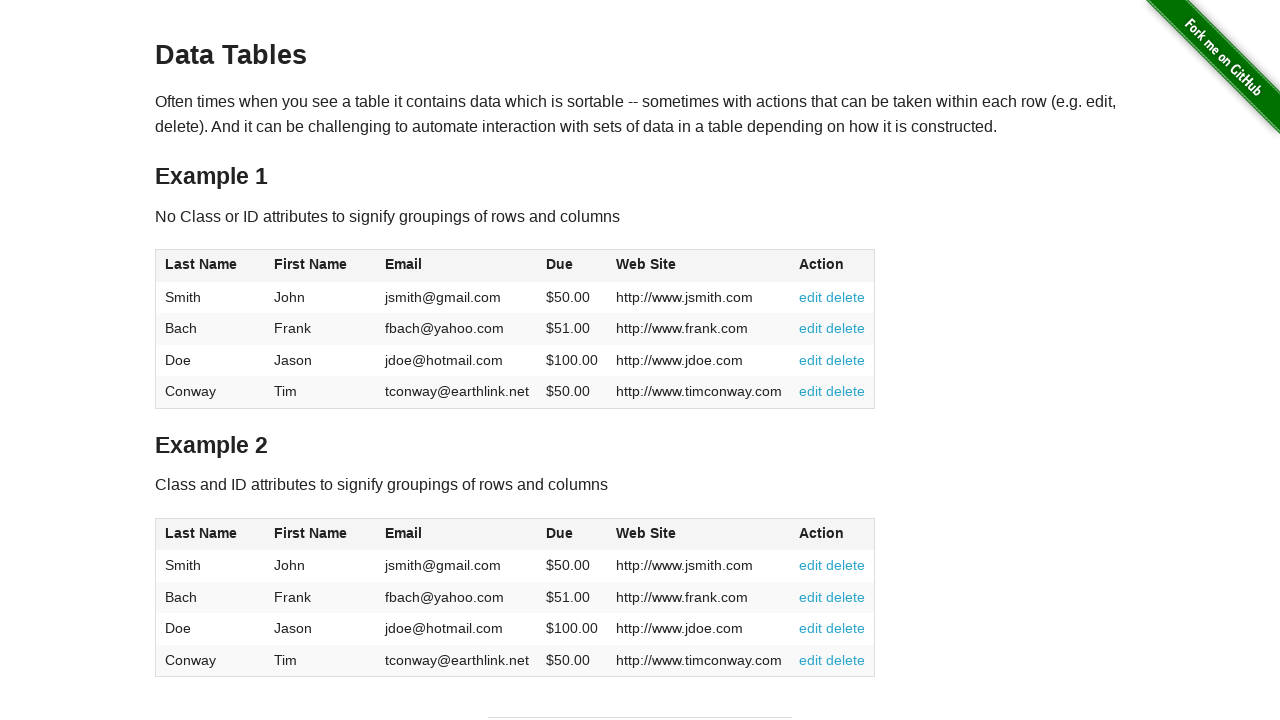

Clicked Due column header to sort ascending at (572, 266) on #table1 thead tr th:nth-of-type(4)
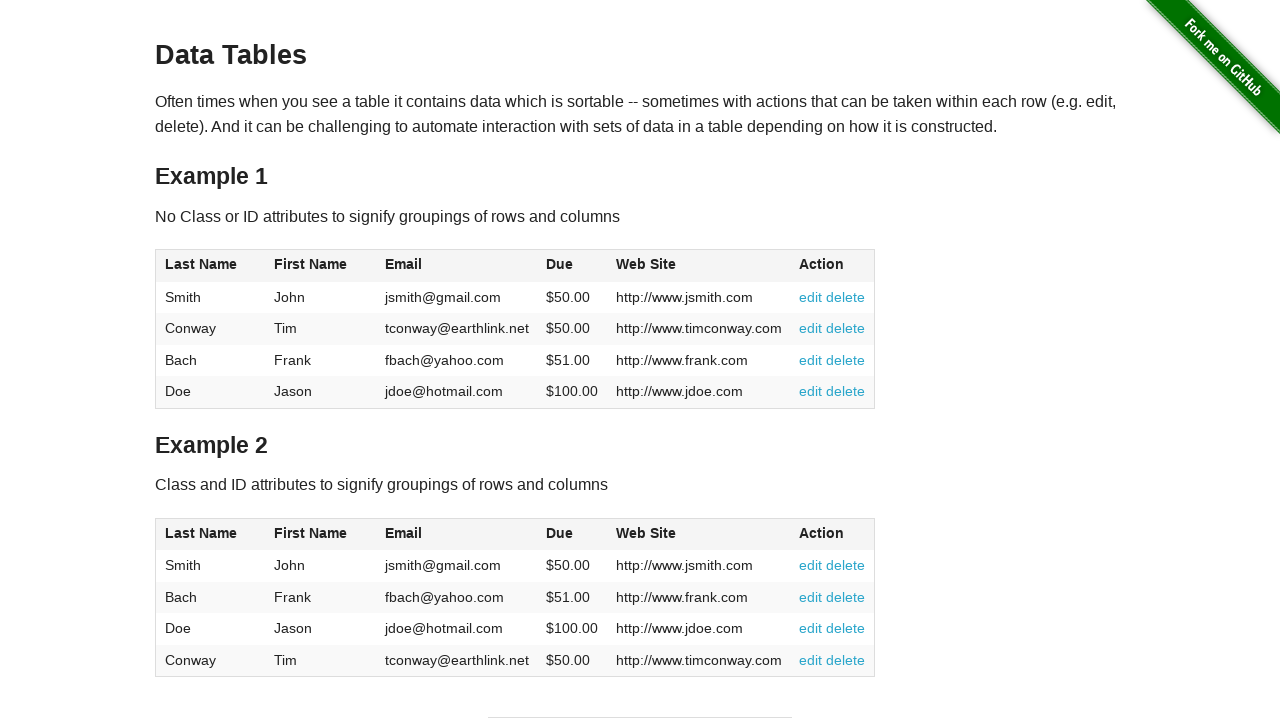

Table loaded and Due column values are present
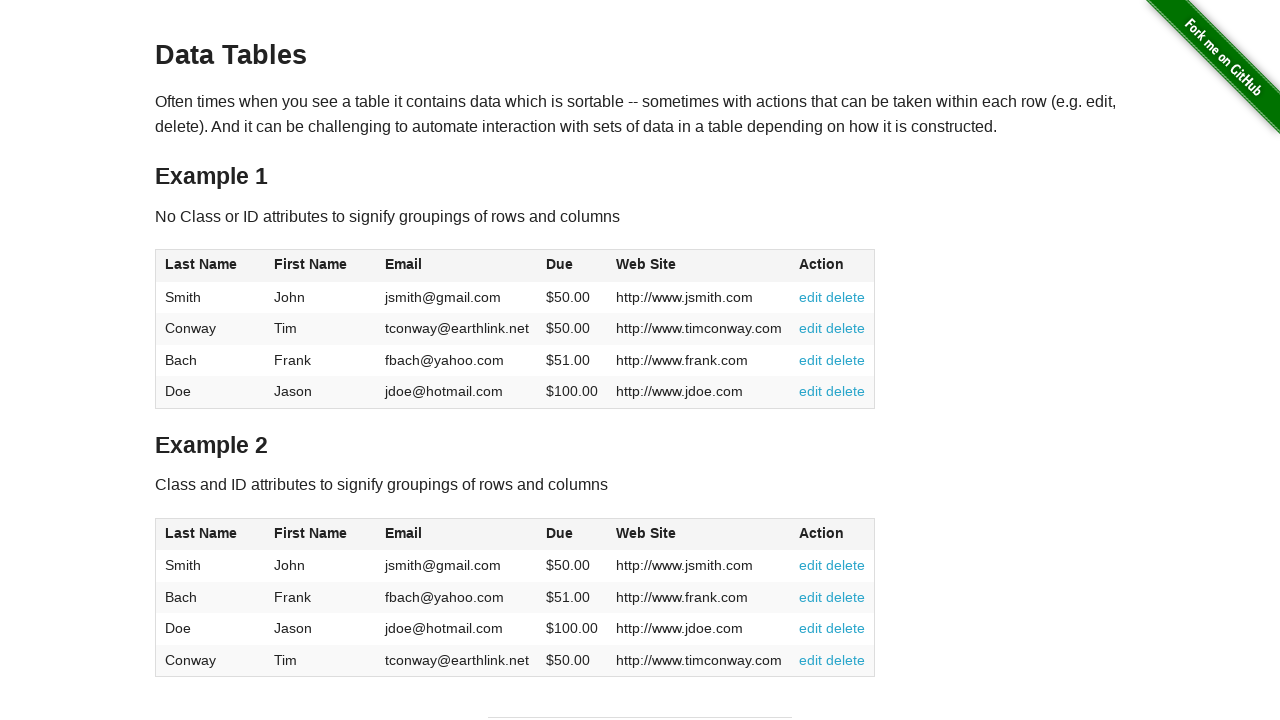

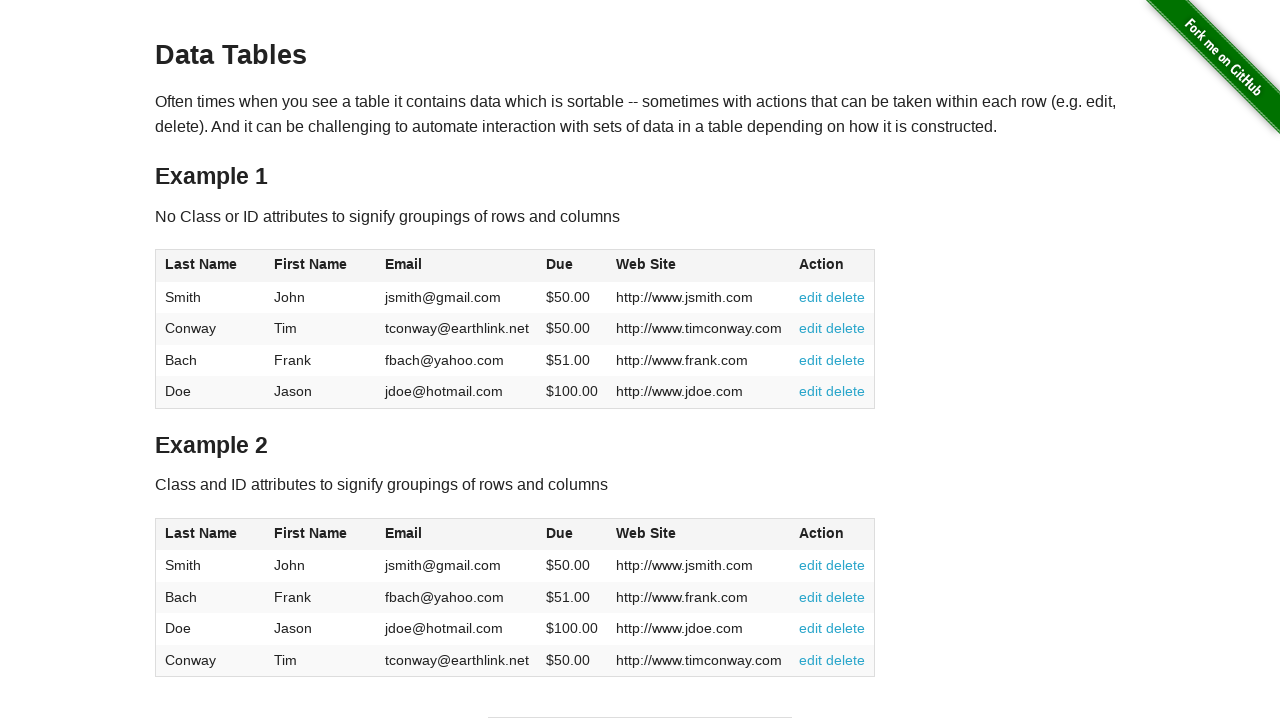